Navigates to courses page and counts all available courses

Starting URL: https://alchemy.hguy.co/lms

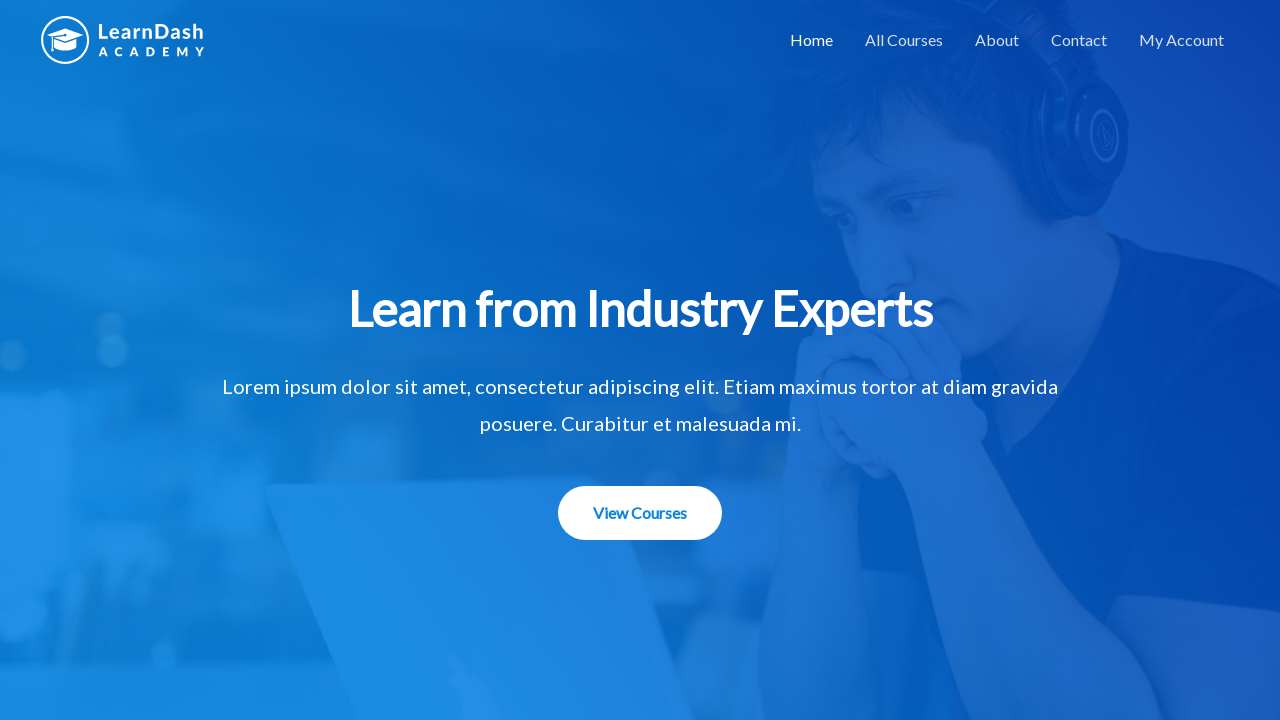

Clicked on courses menu item at (904, 40) on xpath=//*[@id='primary-menu']/li[2]
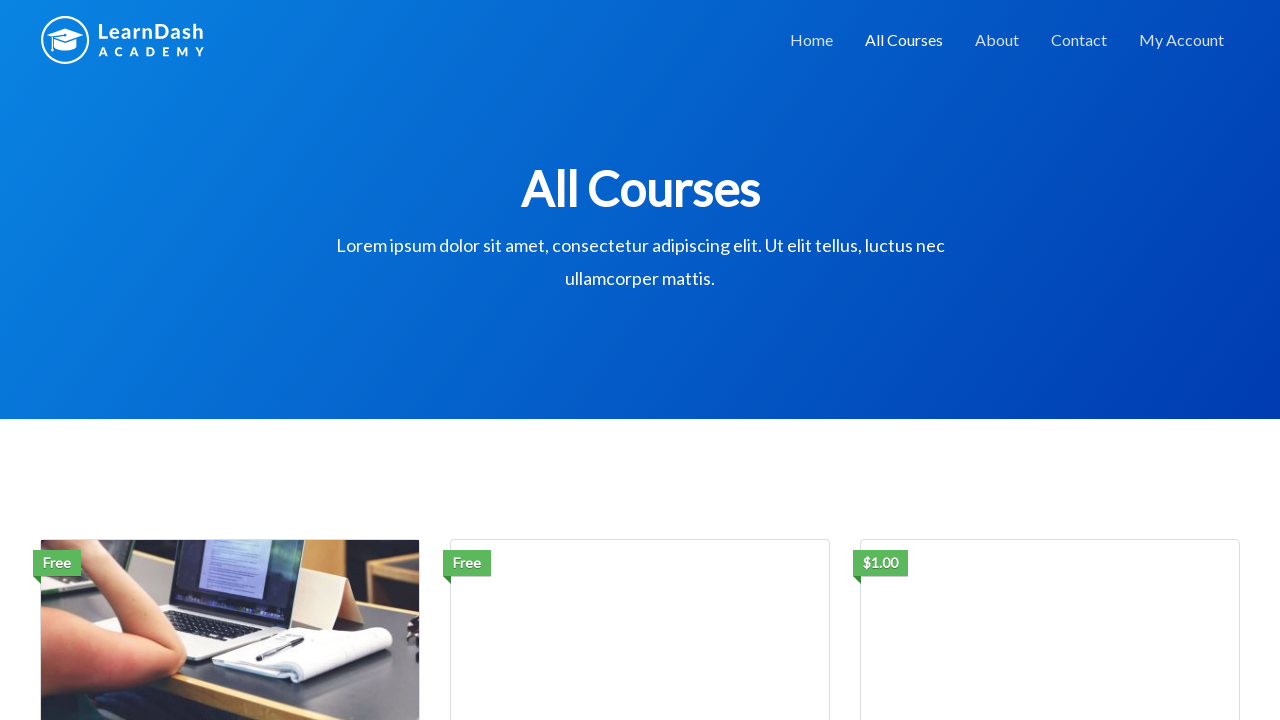

Located all course elements on the page
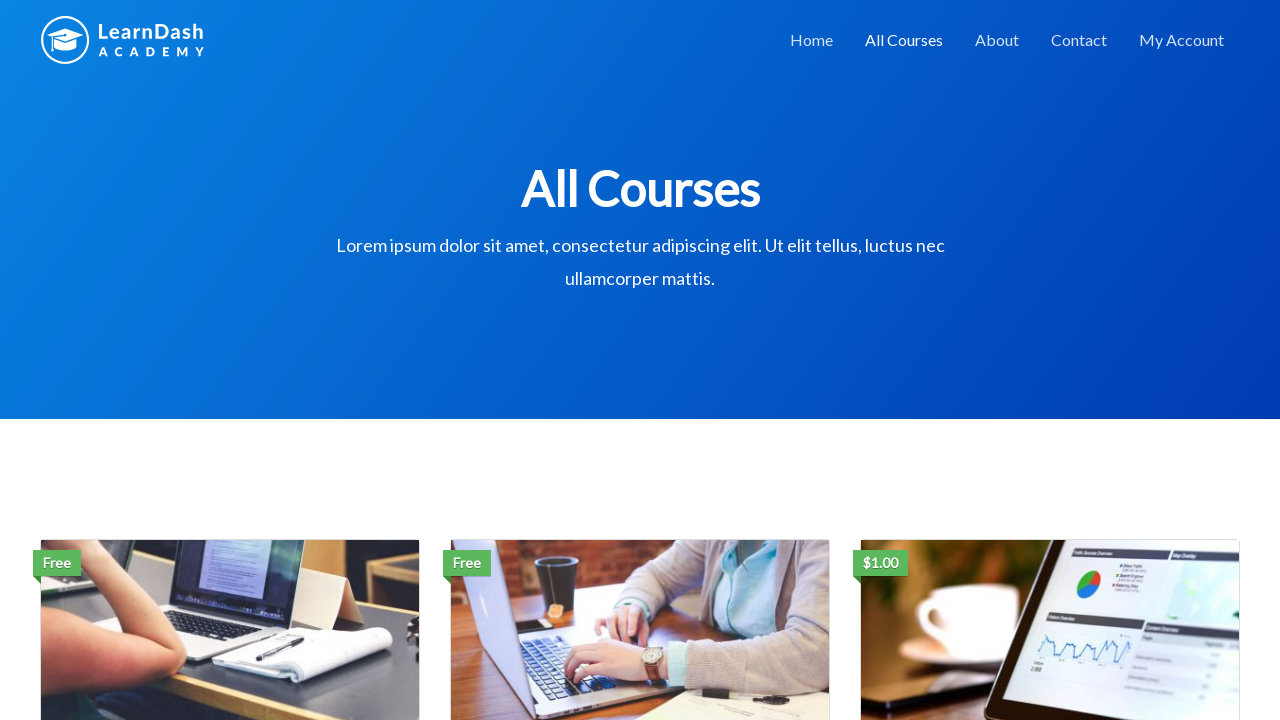

Counted total courses: 3
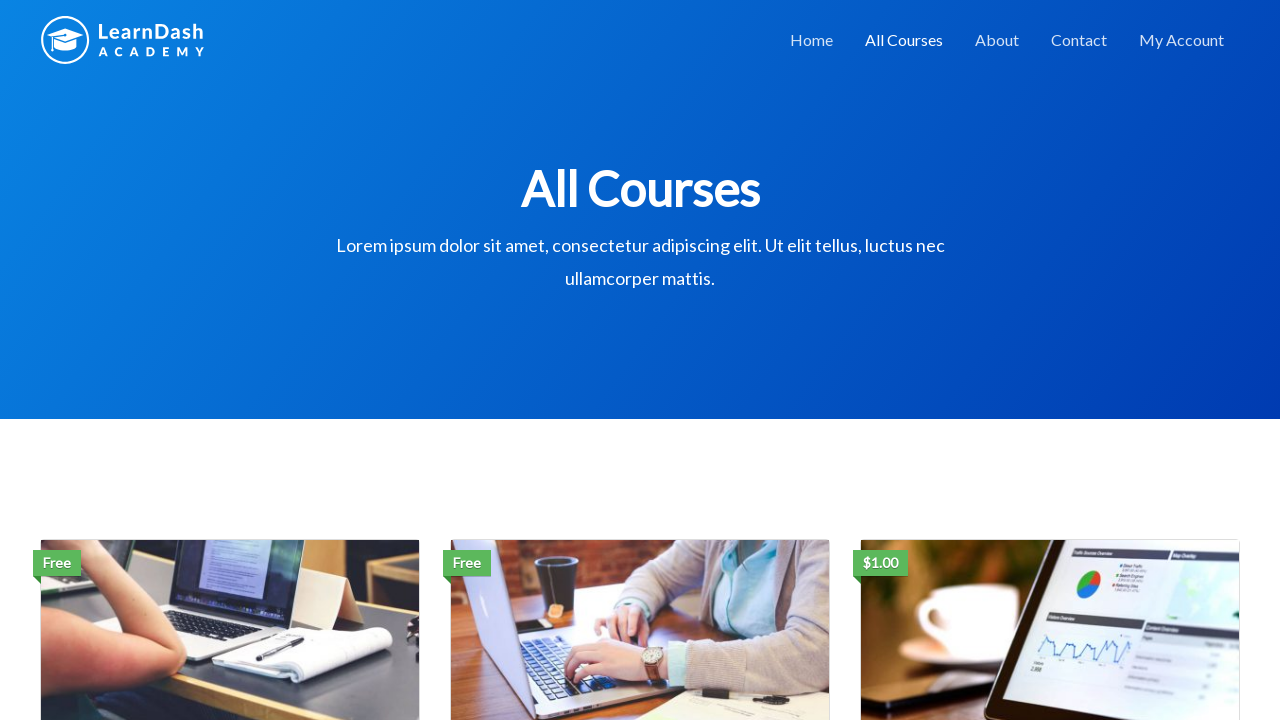

Retrieved course name: Social Media Marketing
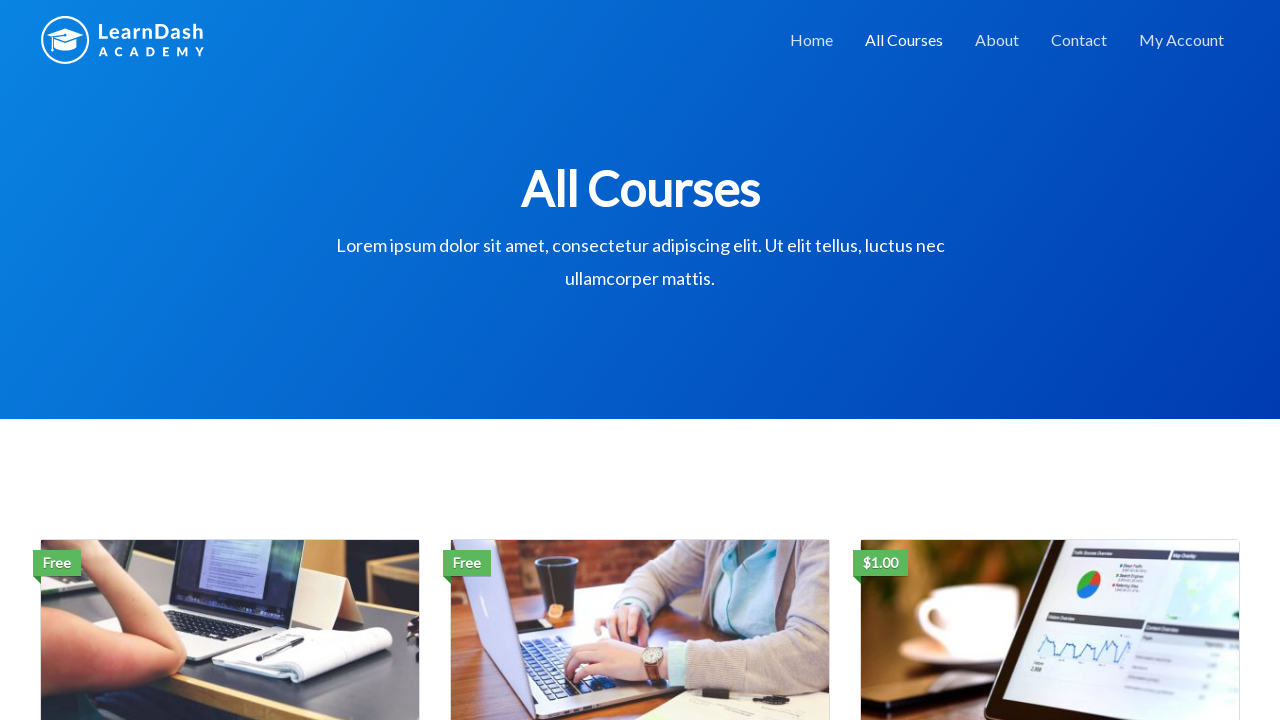

Retrieved course name: Email Marketing Strategies
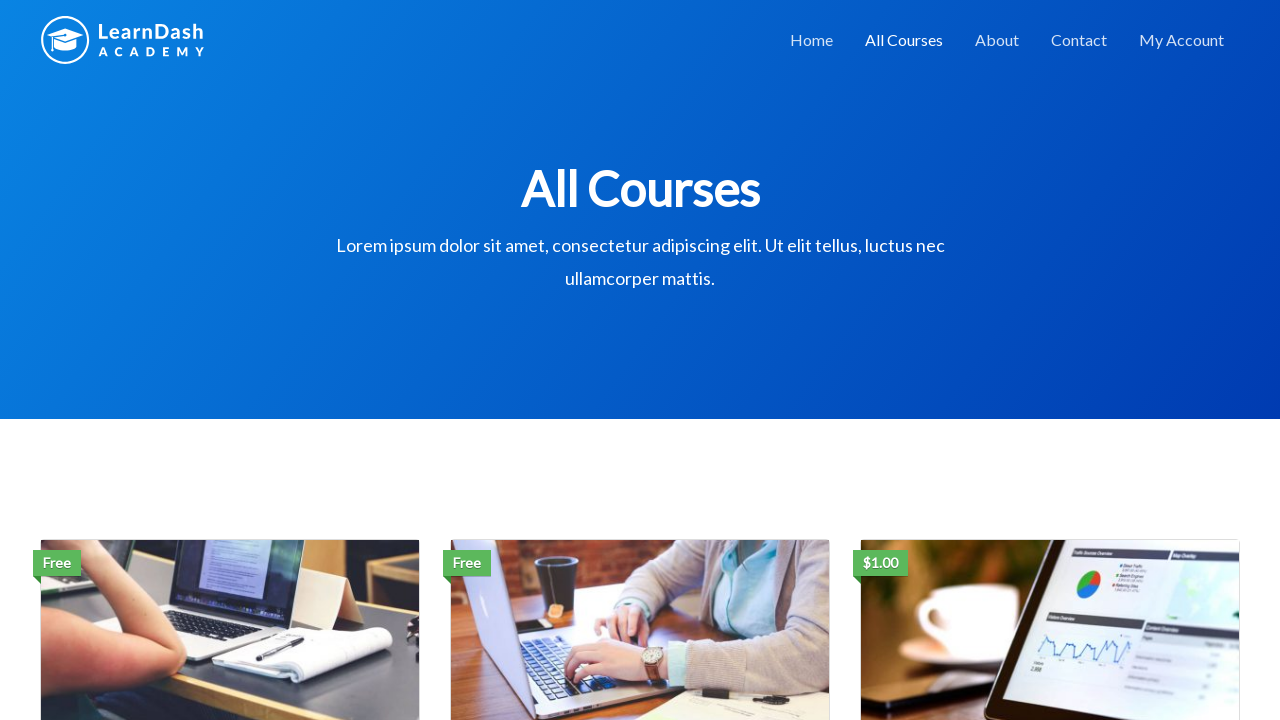

Retrieved course name: Content Marketing
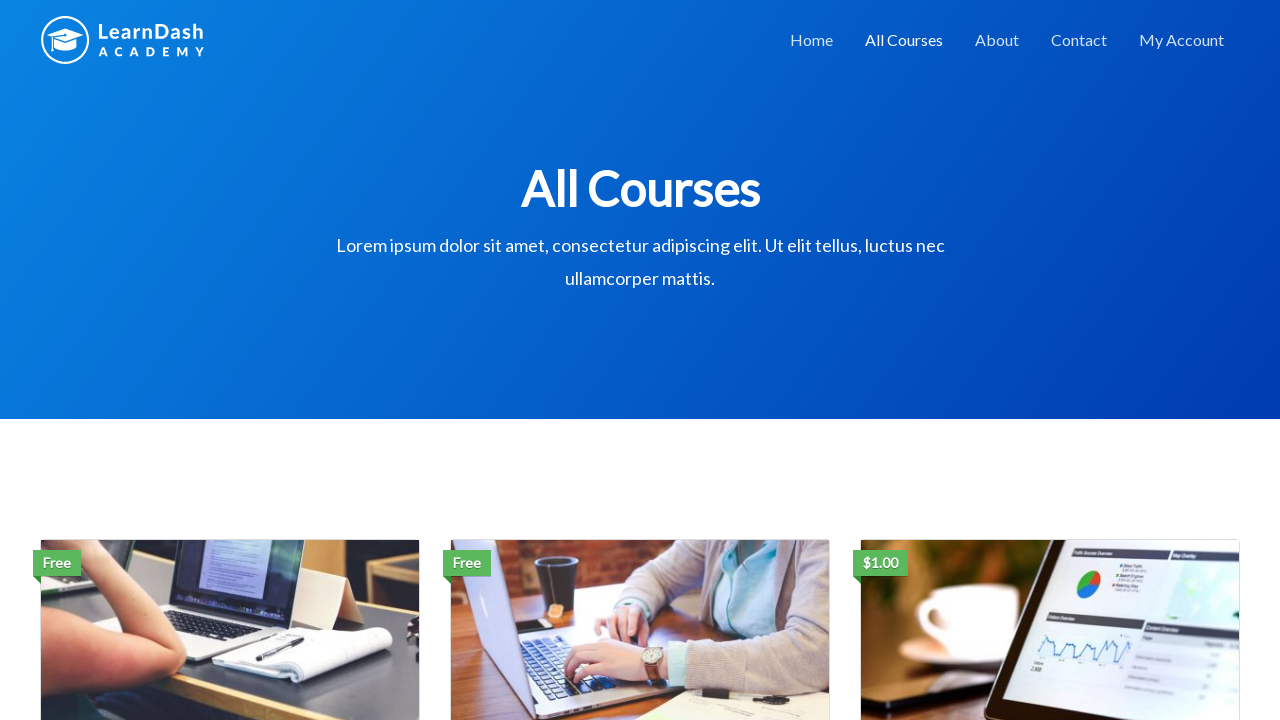

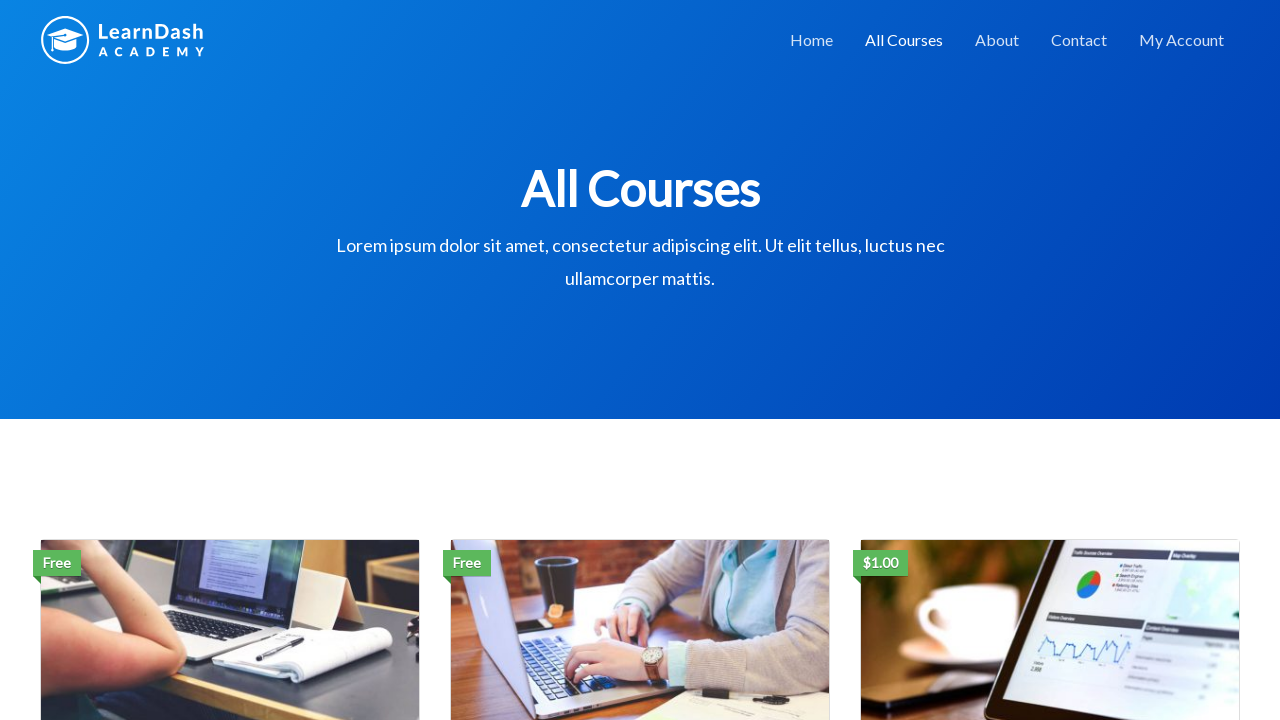